Tests a math puzzle form by extracting a value from an element's attribute, calculating the mathematical result using logarithm and sine functions, filling in the answer, checking a checkbox, selecting a radio button, and submitting the form.

Starting URL: https://suninjuly.github.io/get_attribute.html

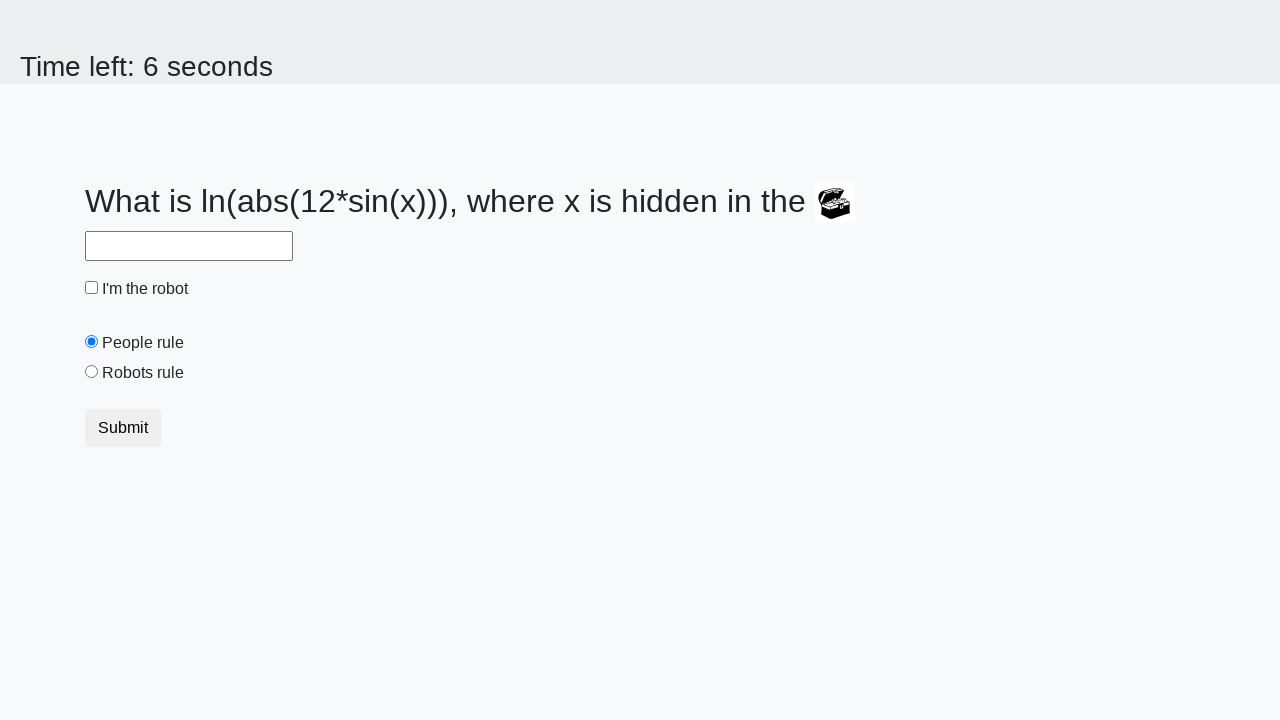

Extracted valuex attribute from treasure element
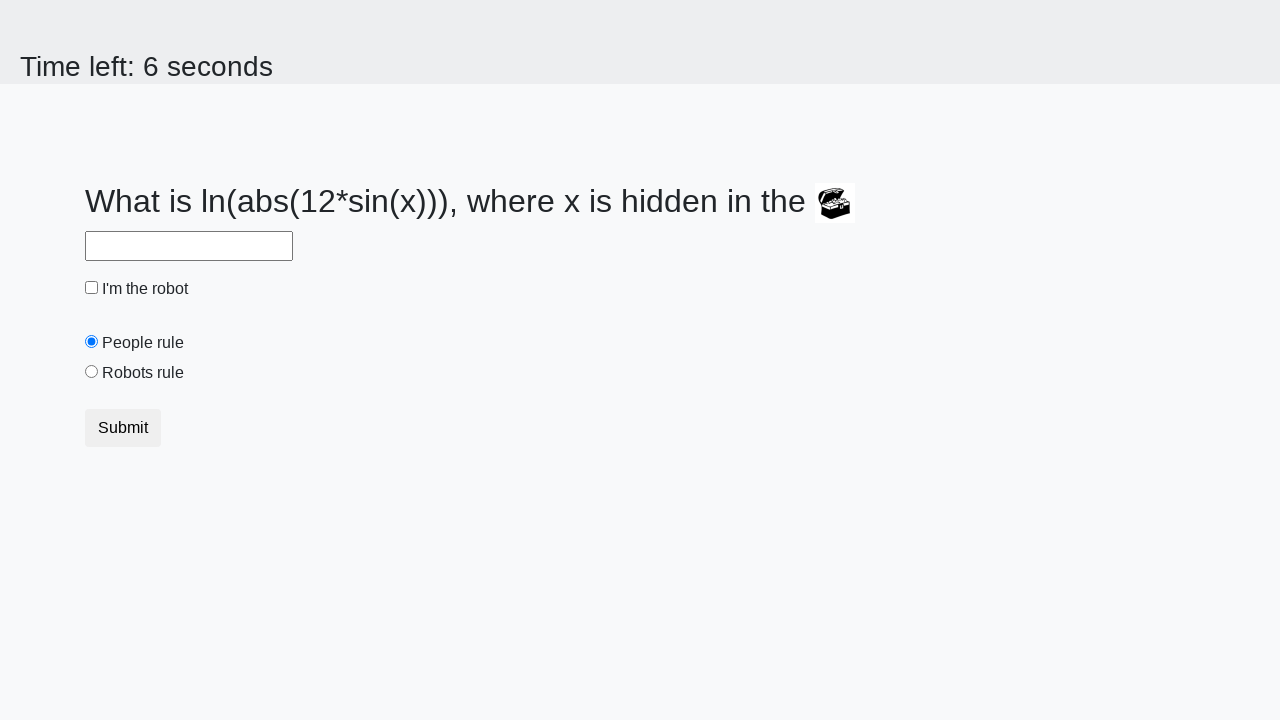

Calculated answer using logarithm and sine functions: 2.4225421675255827
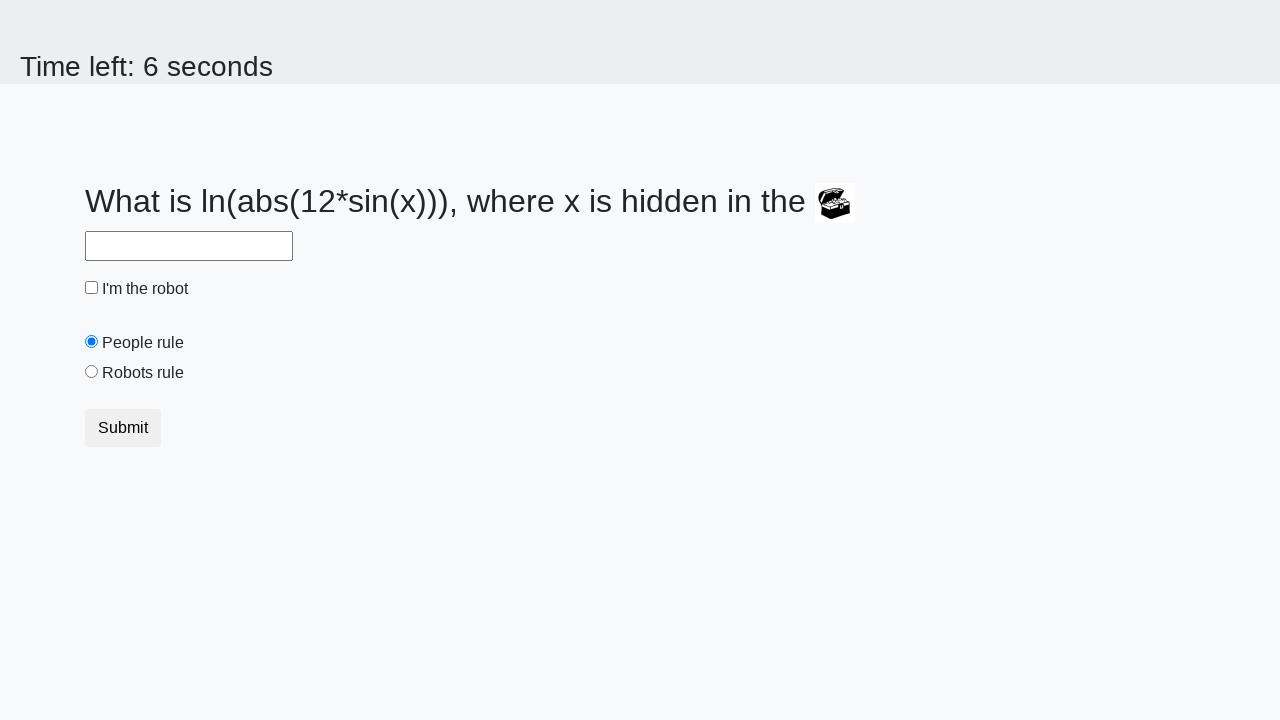

Filled answer field with calculated value on #answer
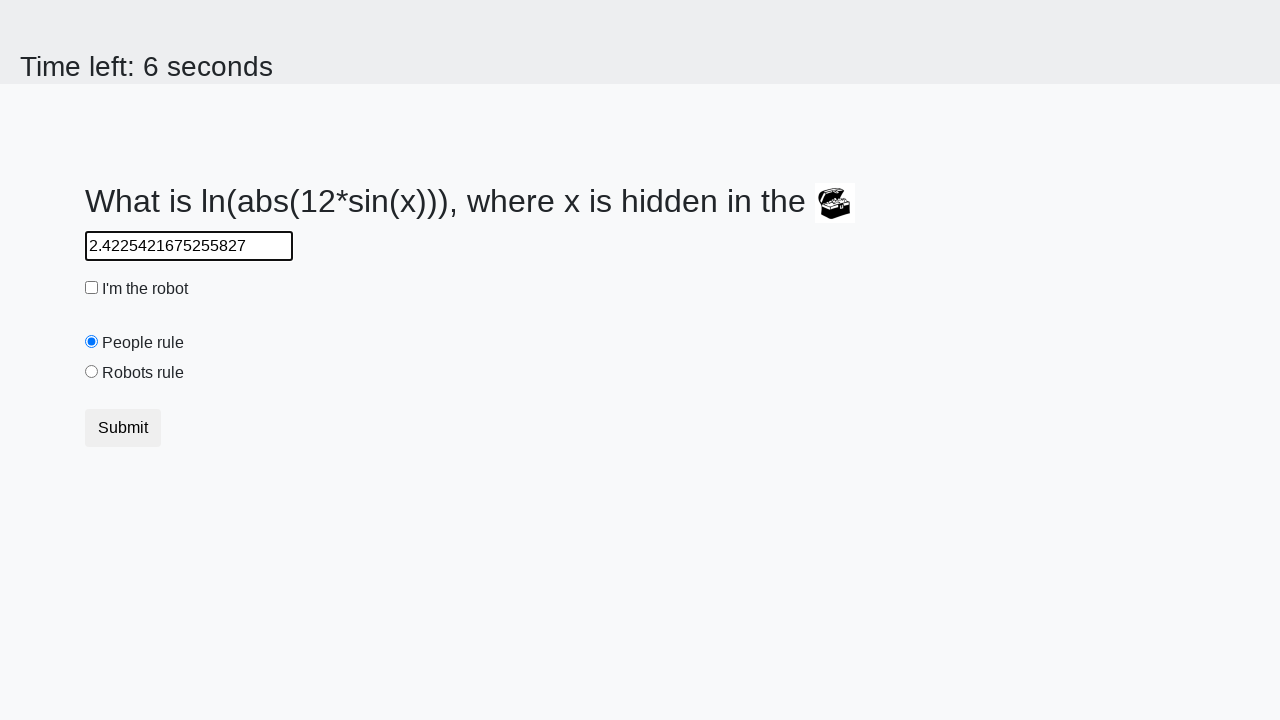

Checked the robot checkbox at (92, 288) on #robotCheckbox
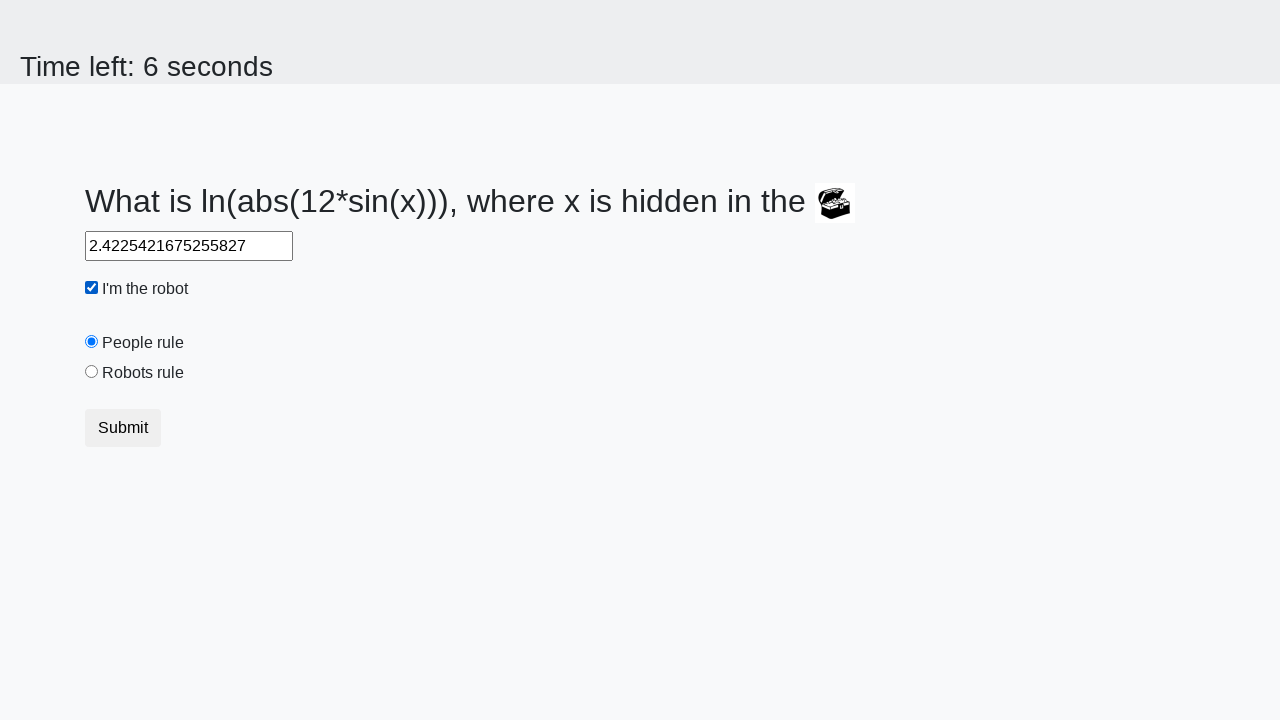

Selected the robots rule radio button at (92, 372) on #robotsRule
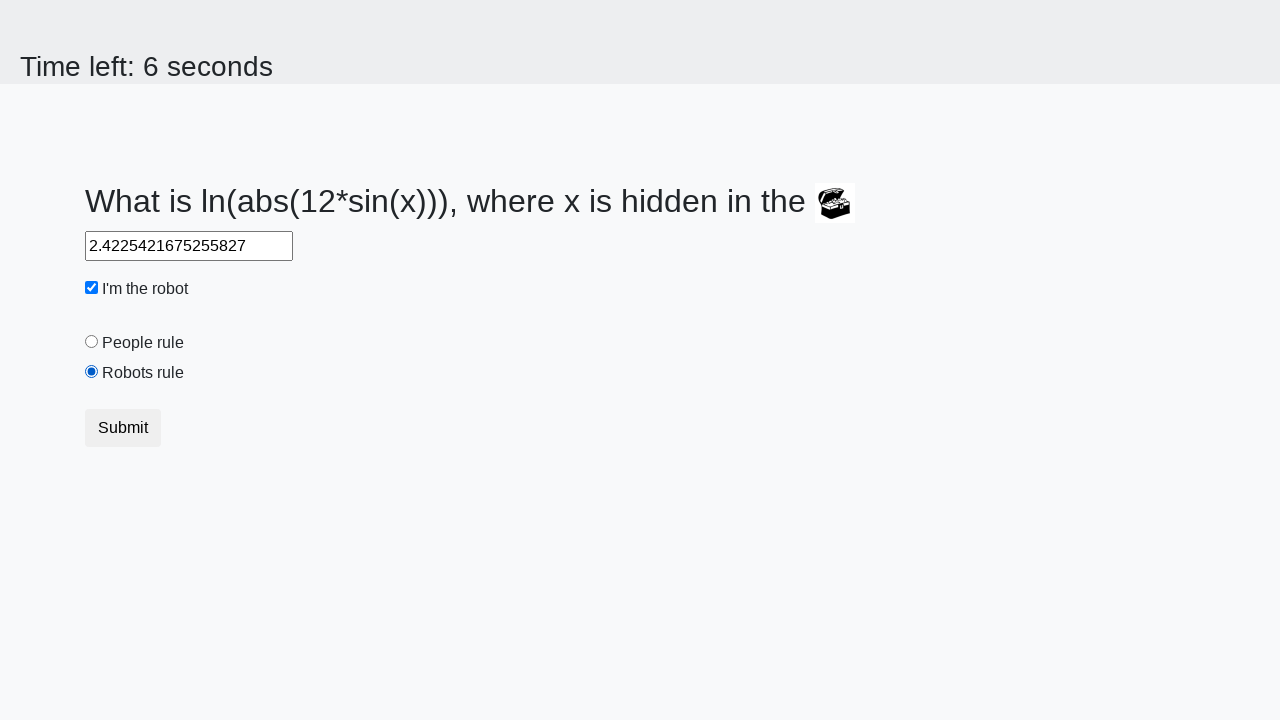

Clicked submit button to submit form at (123, 428) on button
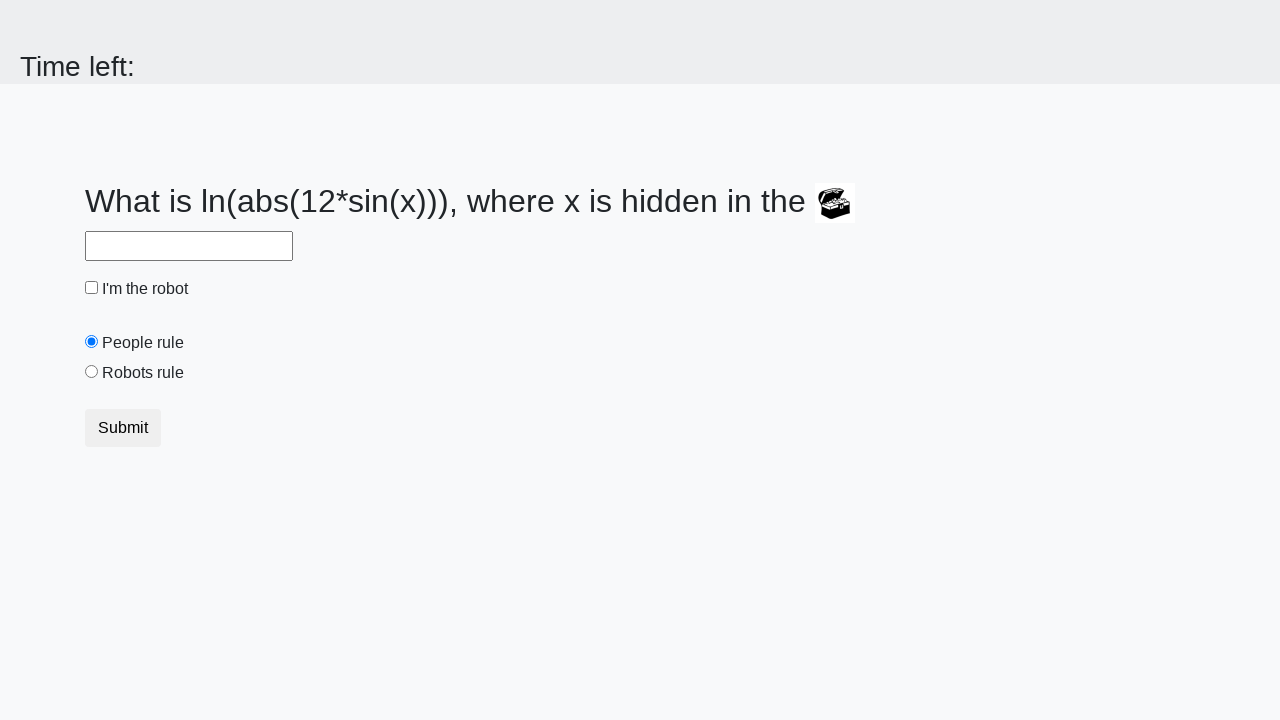

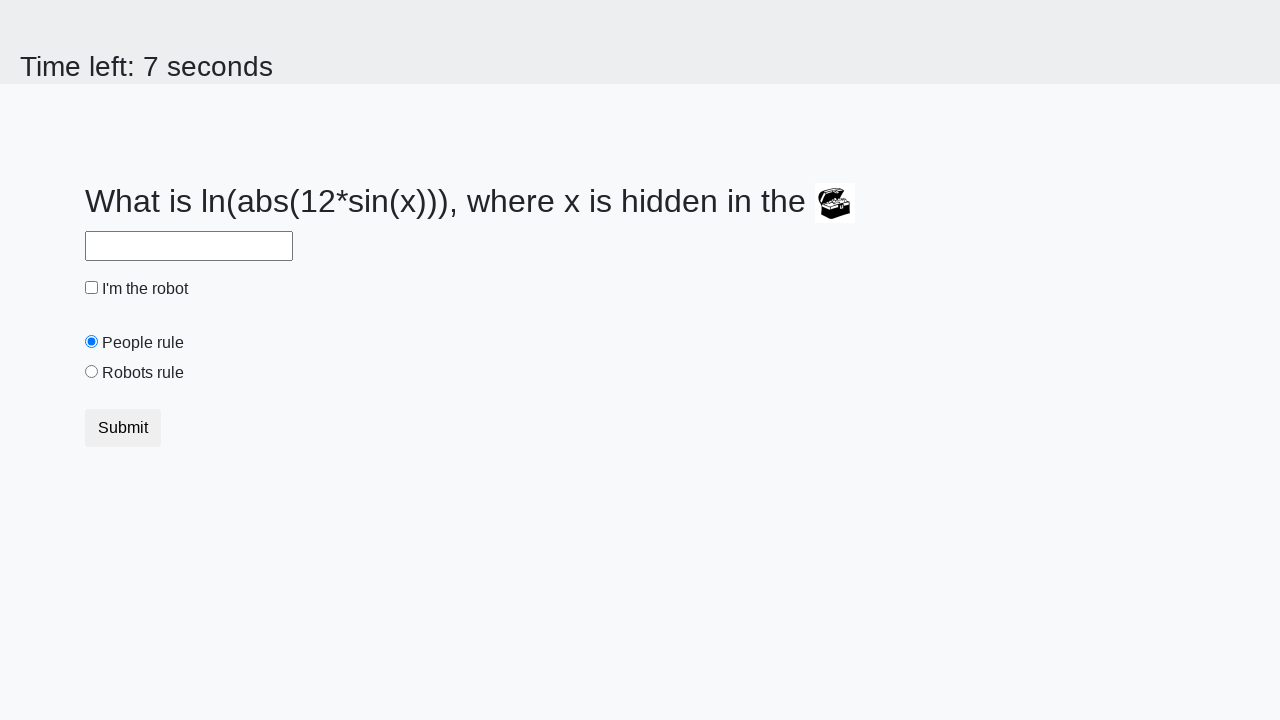